Navigates to a CSDN blog page and verifies that article links are present on the page

Starting URL: https://blog.csdn.net/lzw_java?type=blog

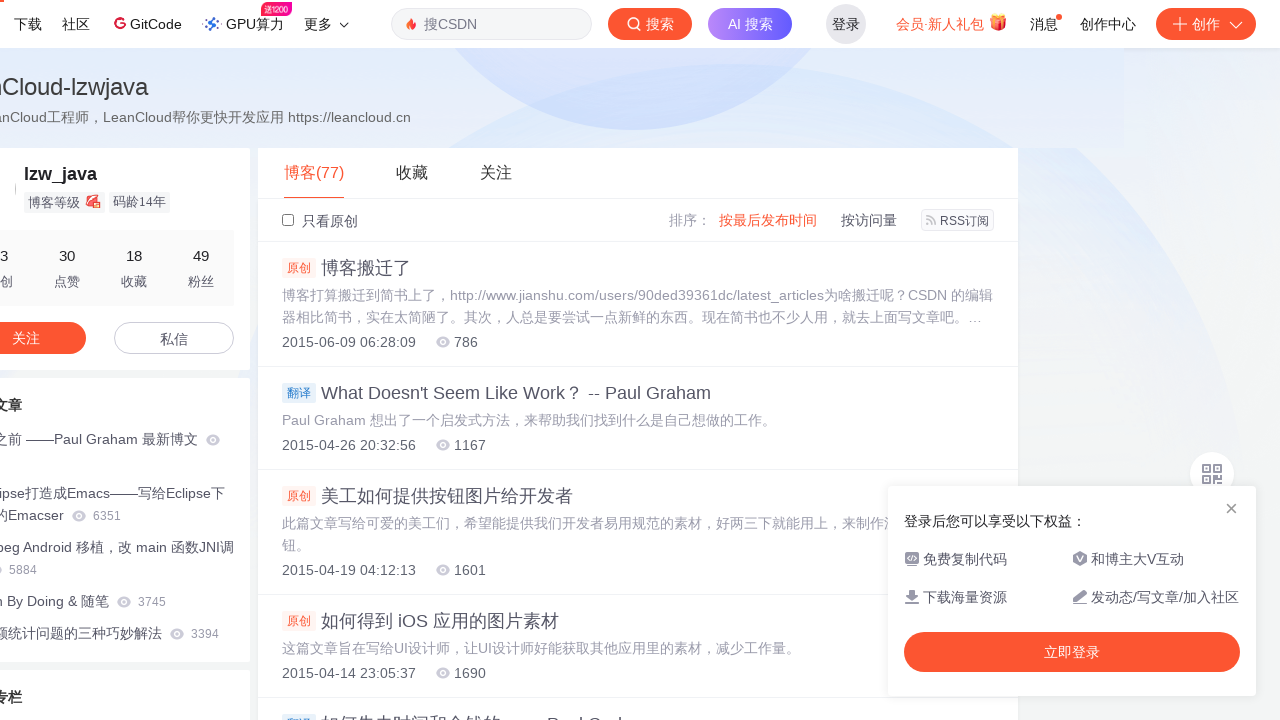

Navigated to CSDN blog page
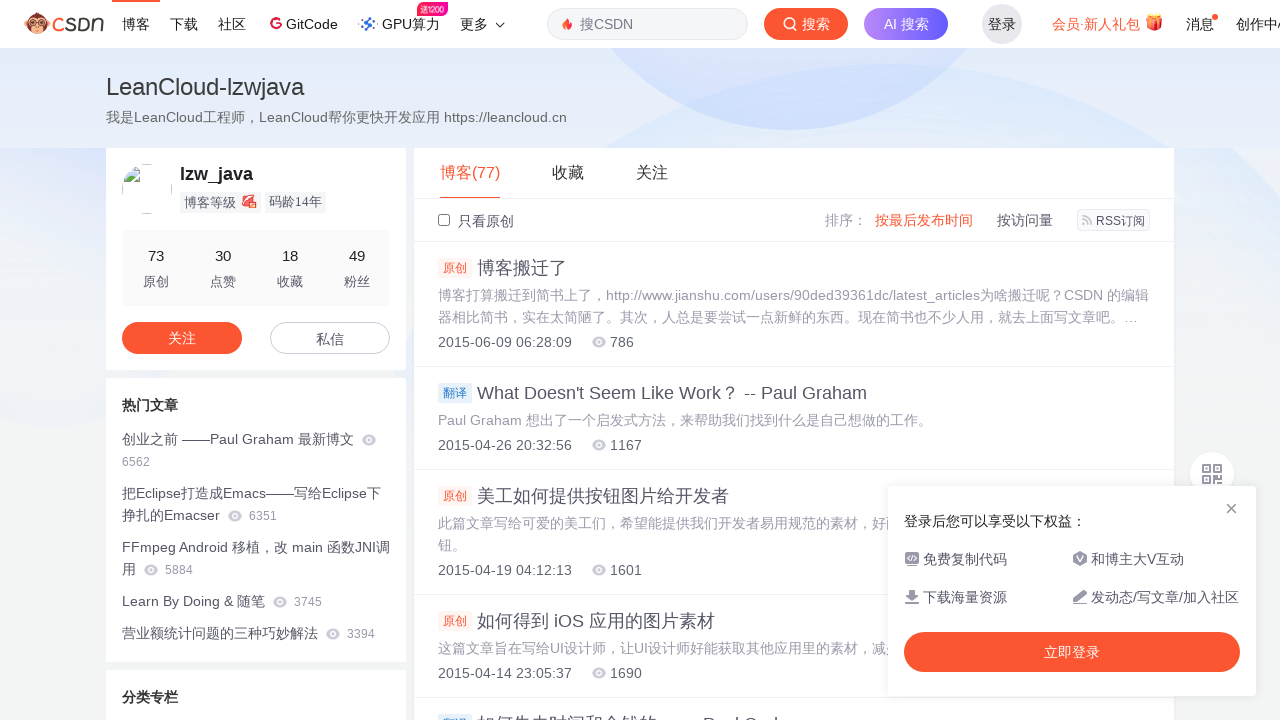

Links loaded on the blog page
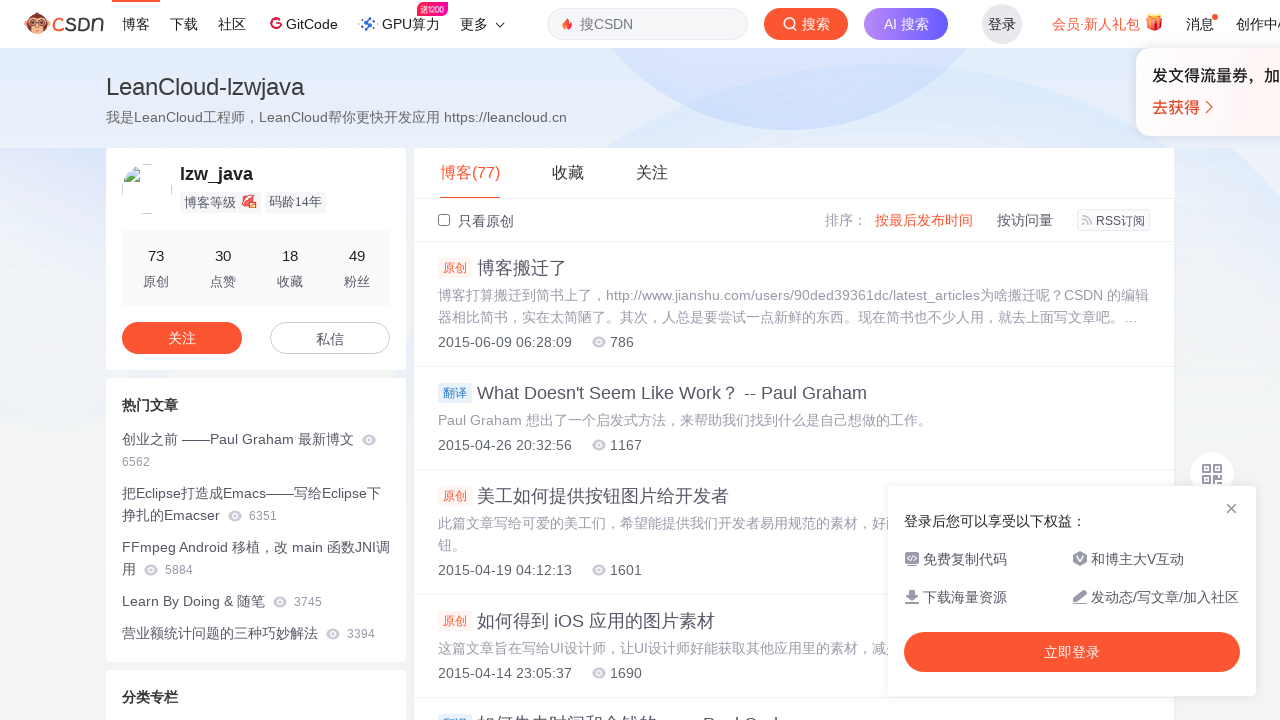

Article links are present on the page
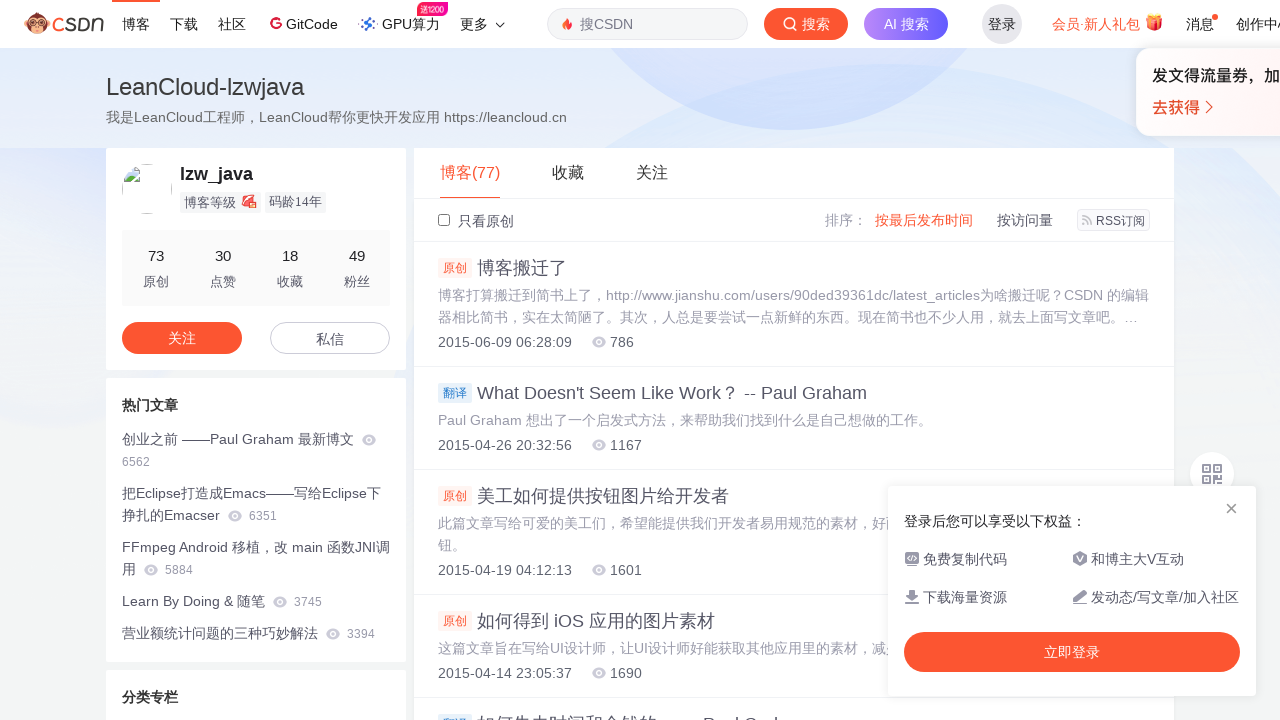

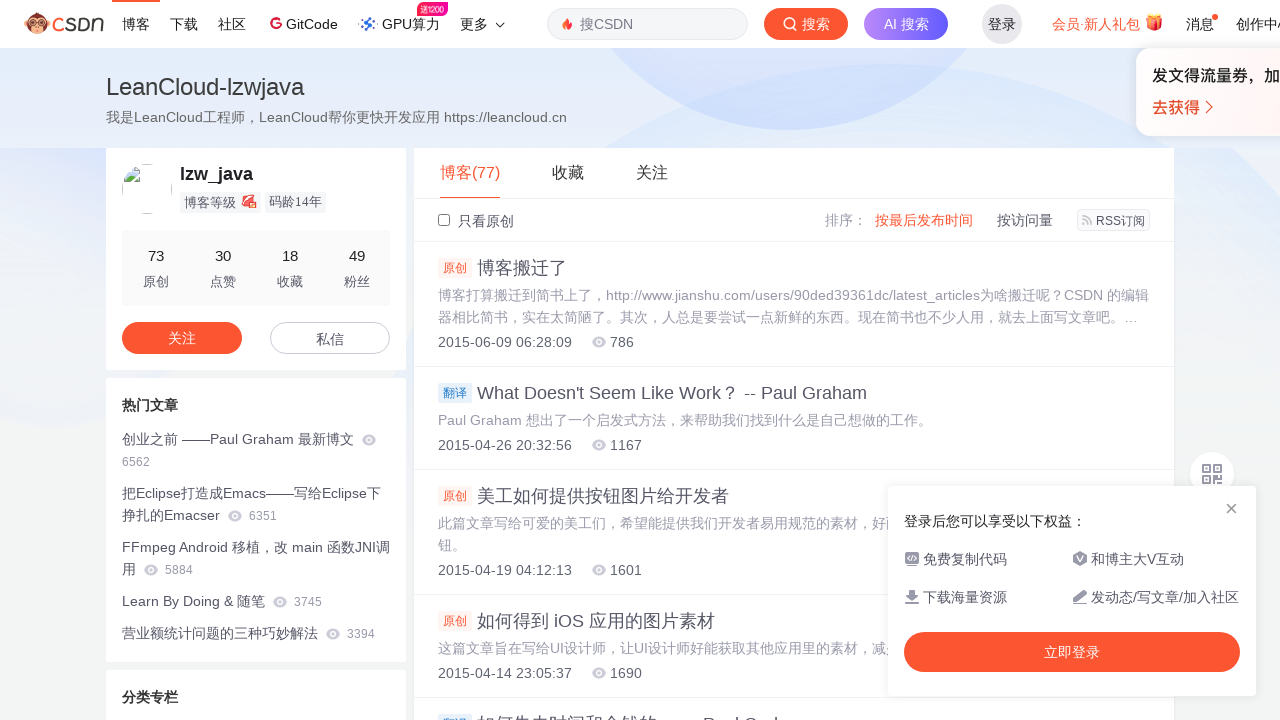